Tests file upload functionality by navigating to the file upload page, uploading a file, and verifying the uploaded filename is displayed correctly.

Starting URL: https://the-internet.herokuapp.com/

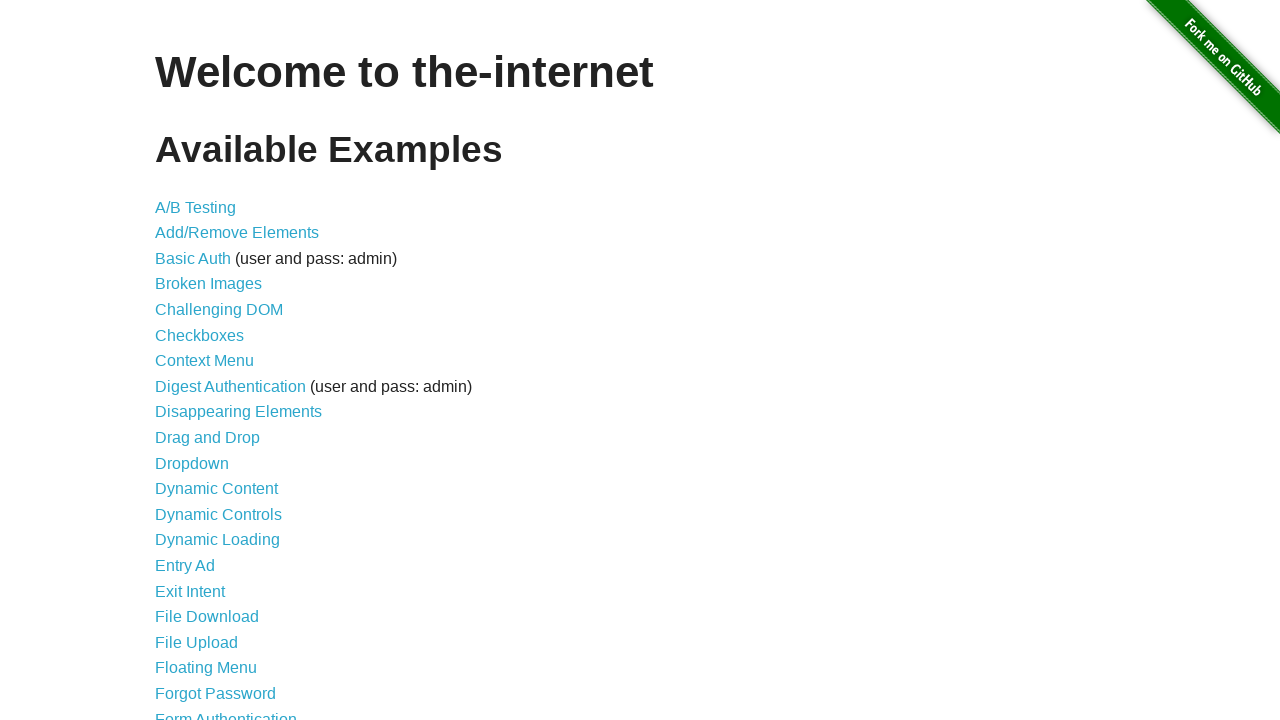

Clicked on 'File Upload' link from home page at (196, 642) on a[href='/upload']
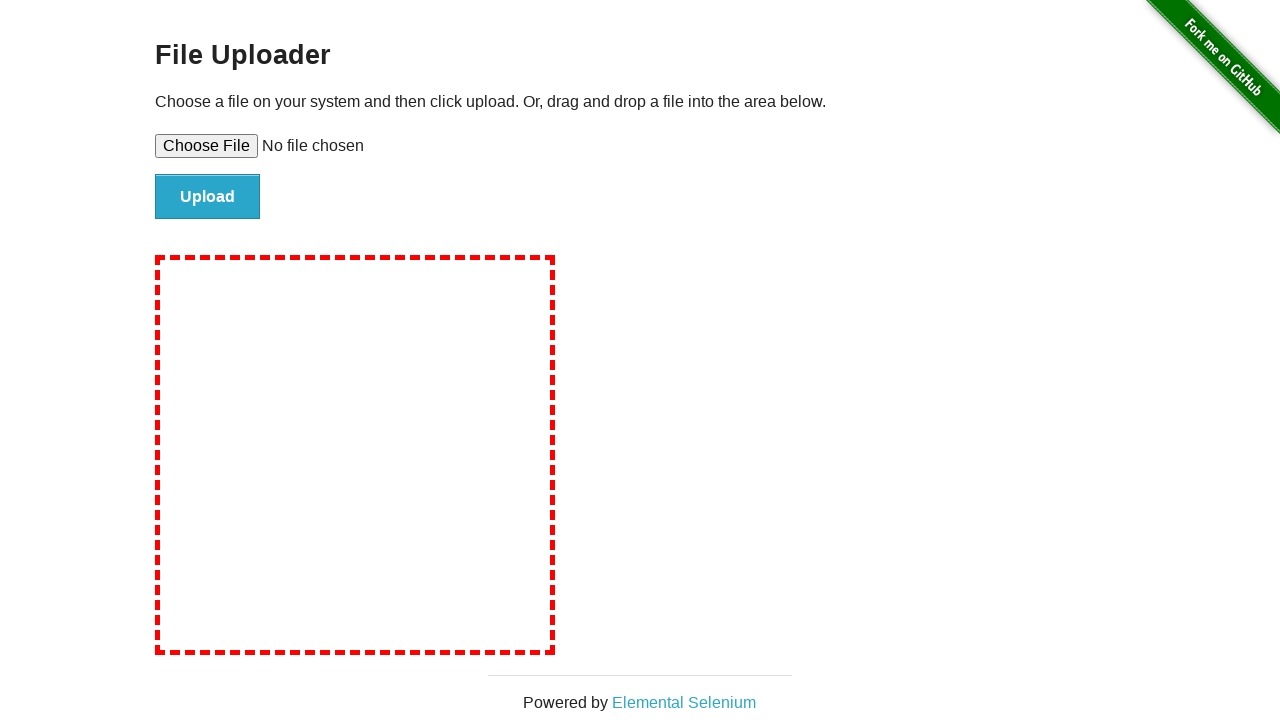

File upload page loaded and input field is visible
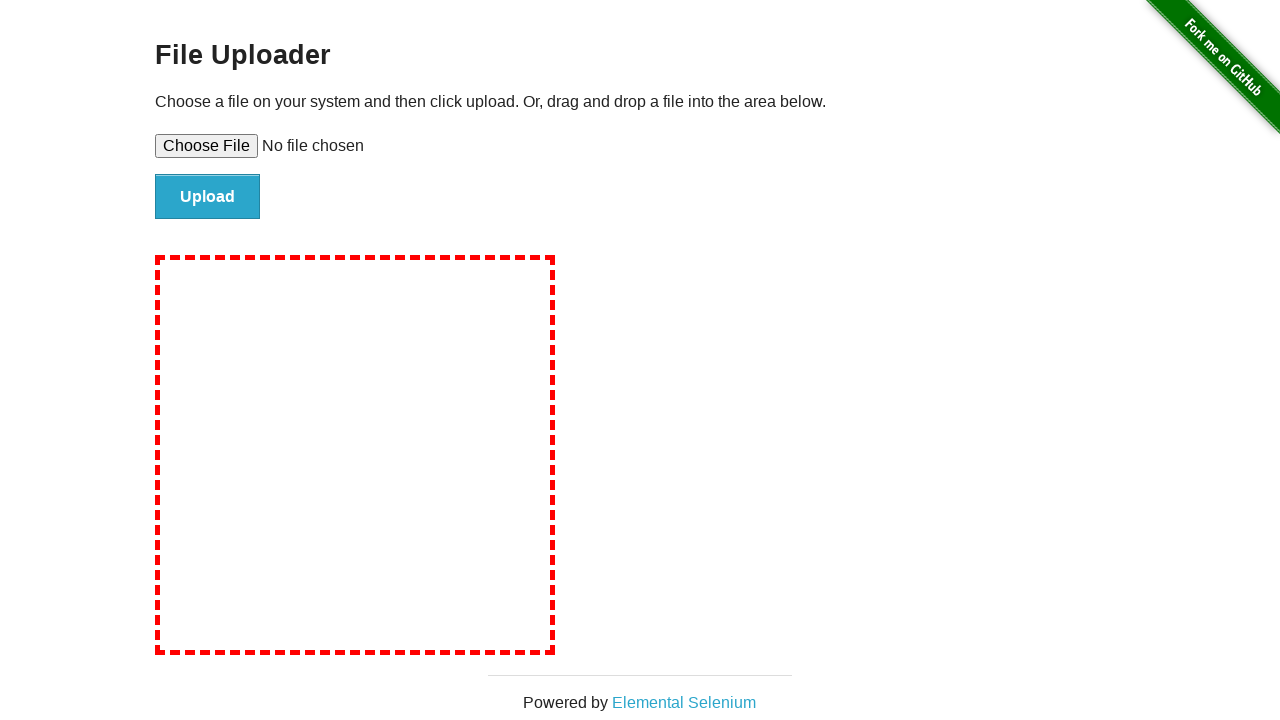

Created temporary test file with content
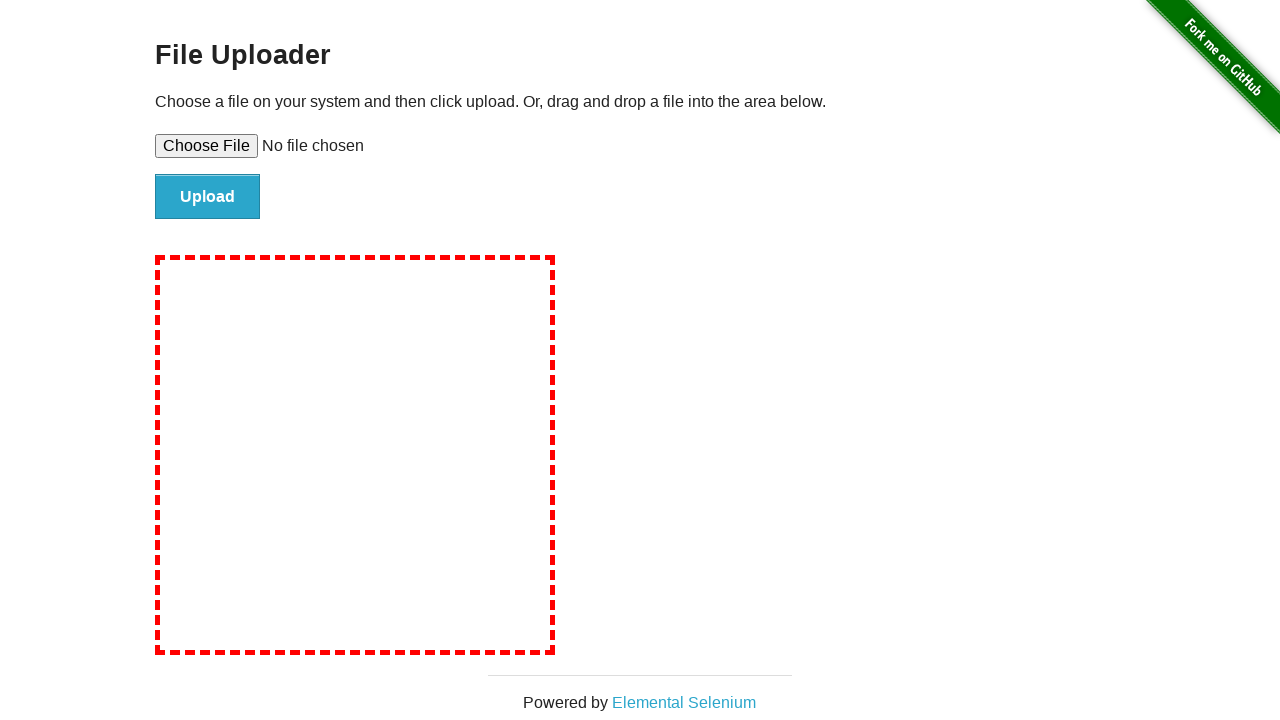

Selected temporary file for upload
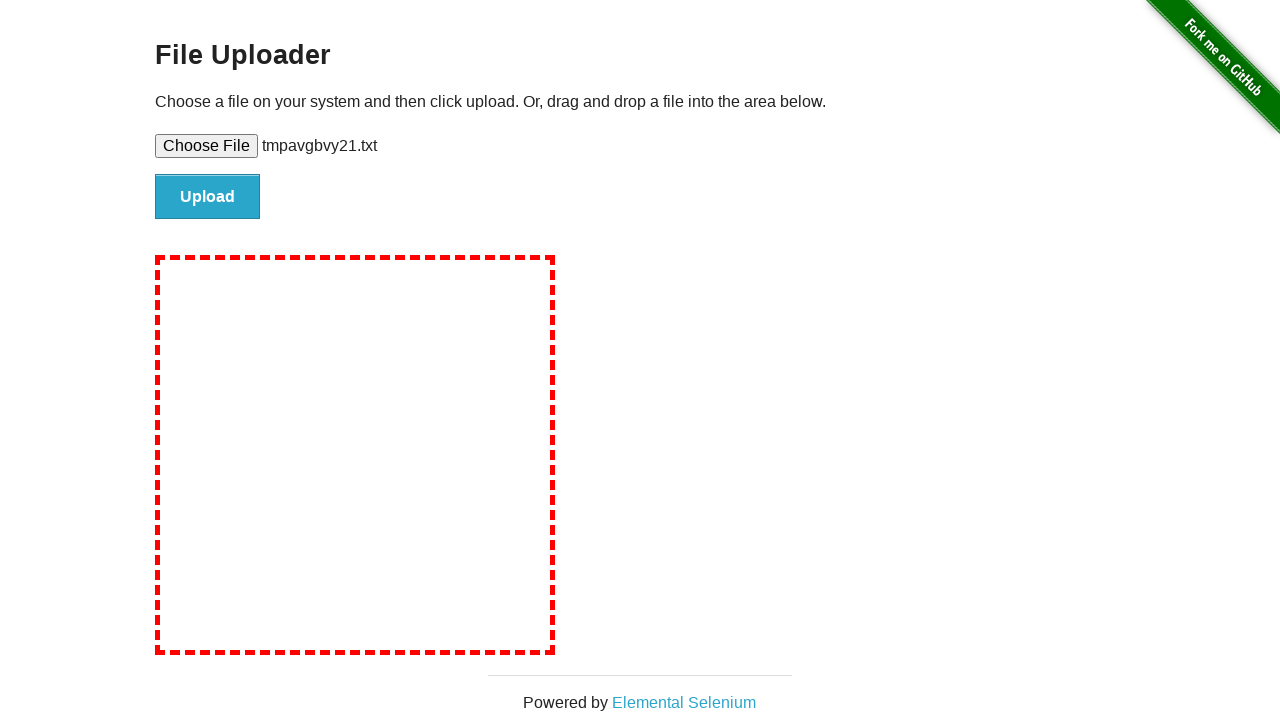

Clicked the Upload button to submit file at (208, 197) on #file-submit
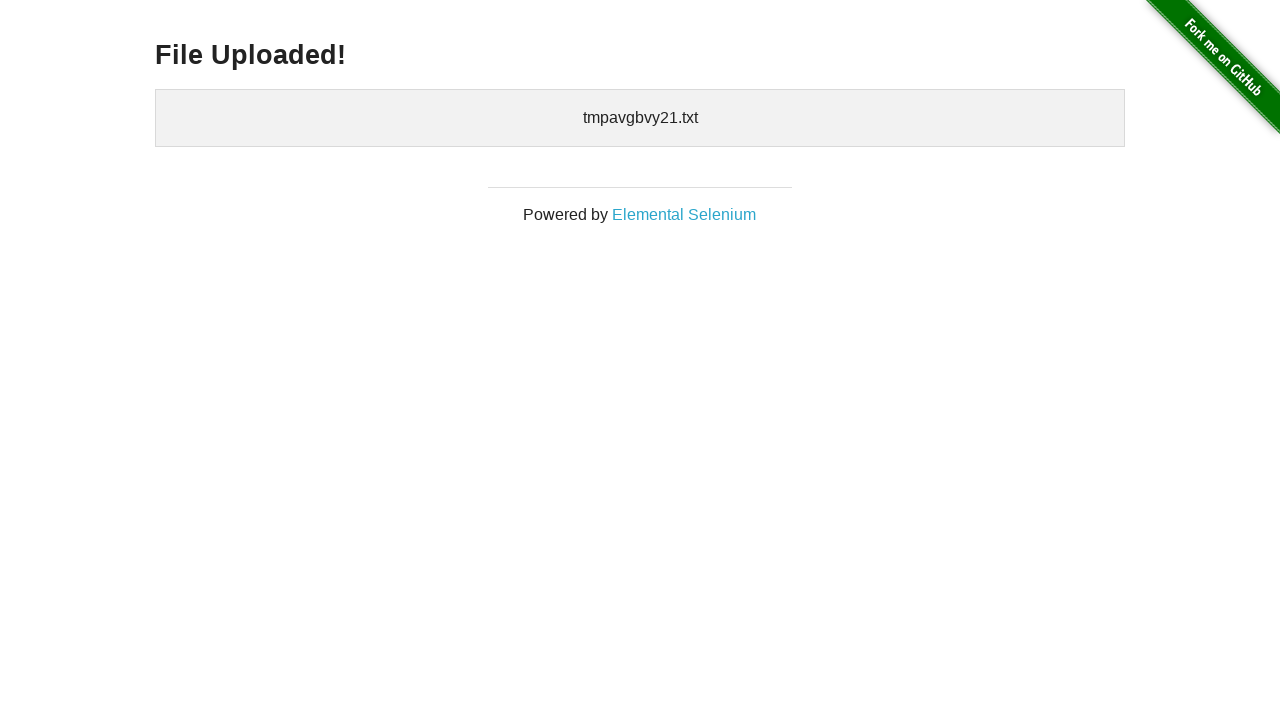

File upload confirmation page loaded with uploaded filename displayed
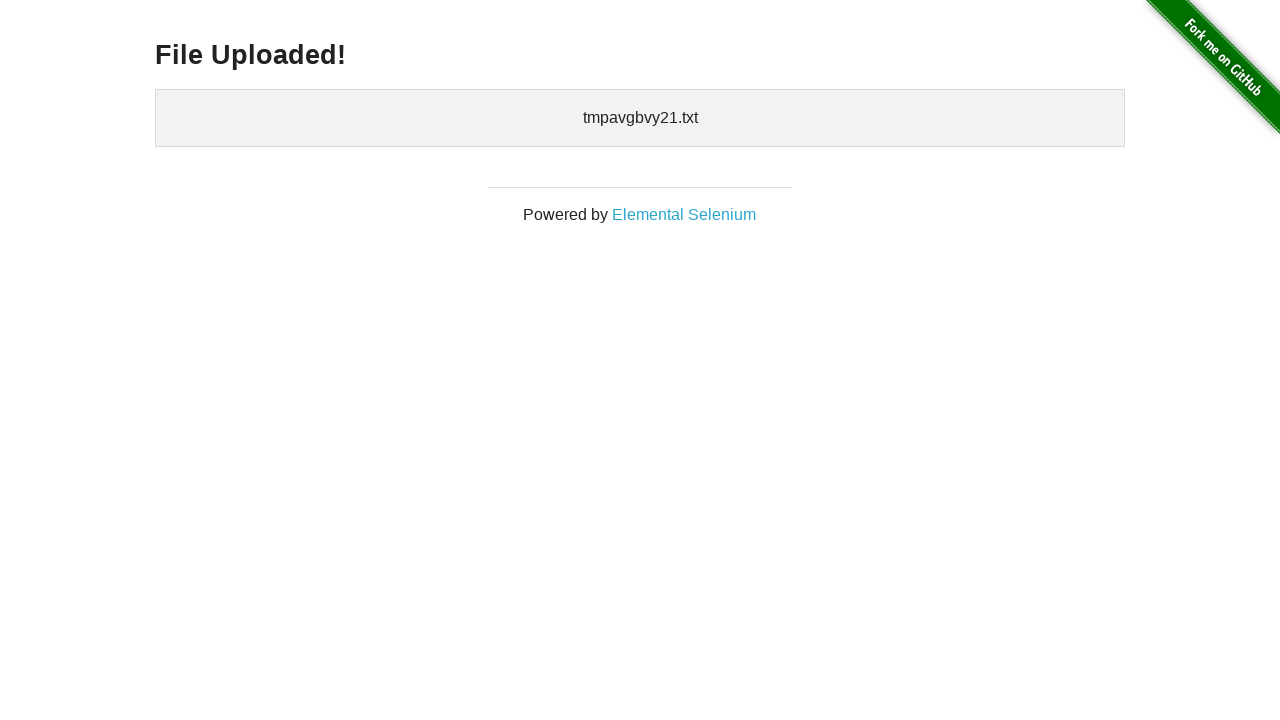

Cleaned up temporary test file
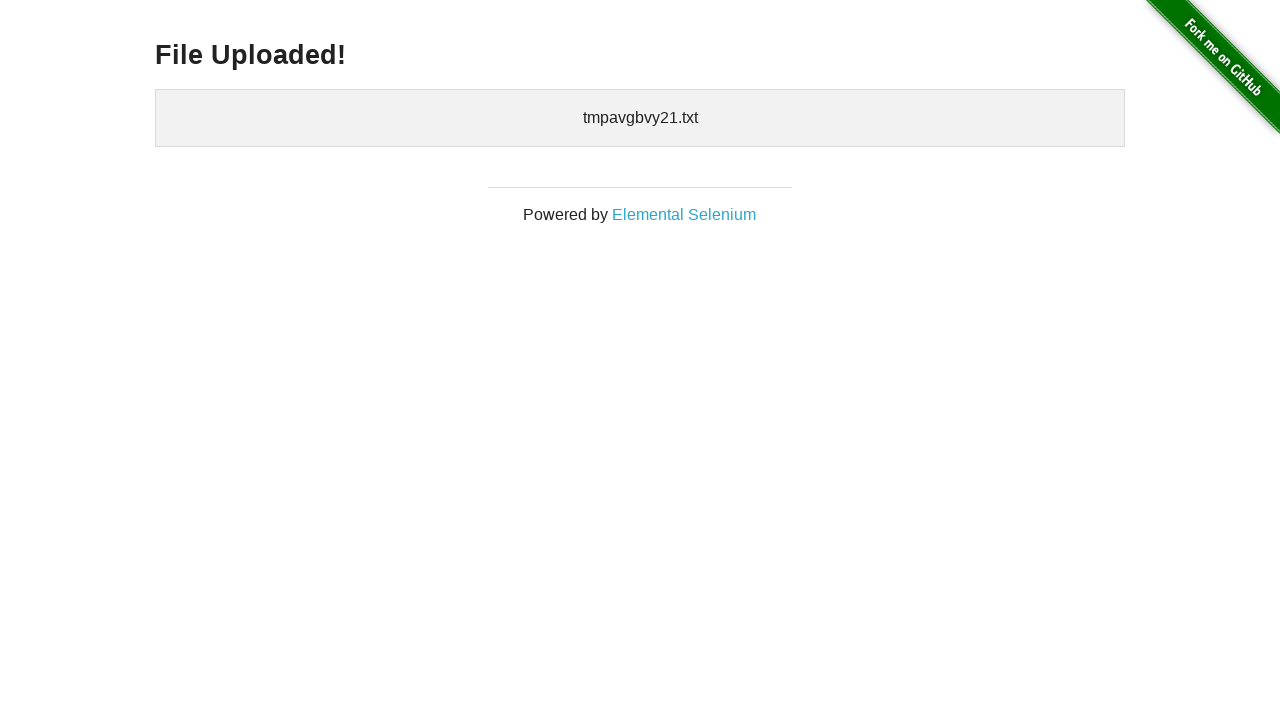

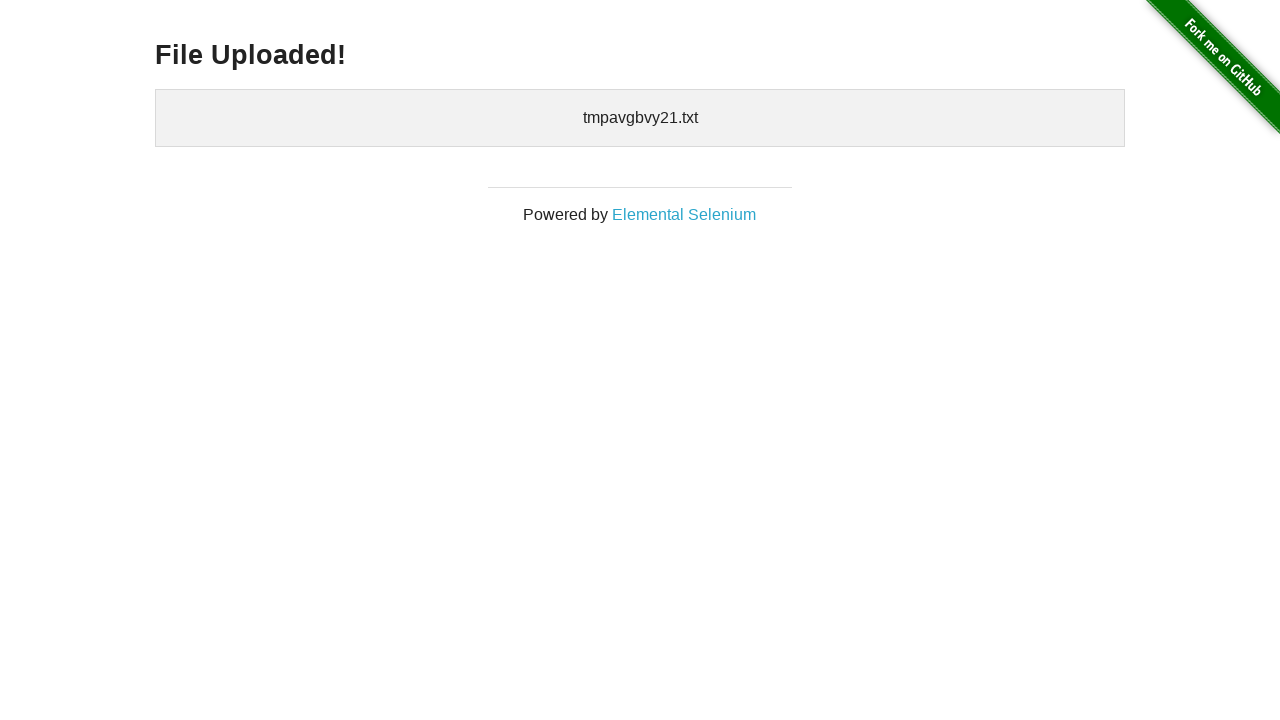